Tests button interaction and CSS manipulation by clicking a button and changing its background color using JavaScript

Starting URL: https://demoqa.com/buttons

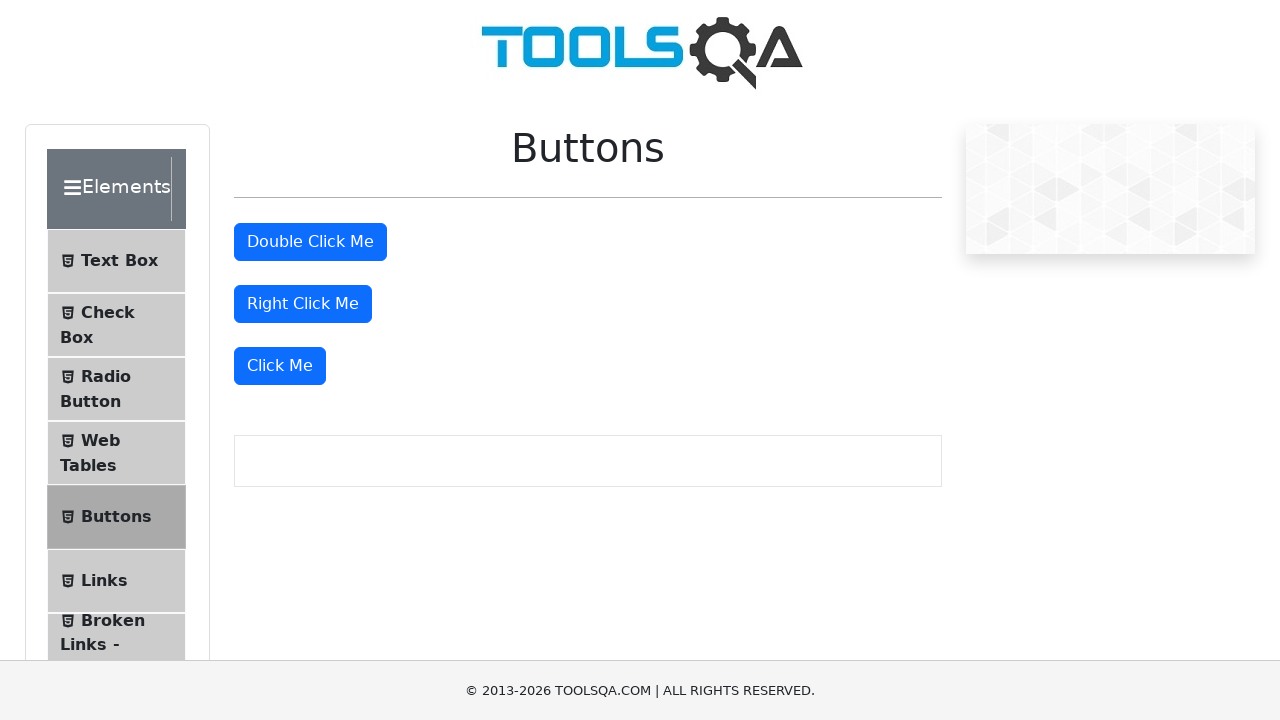

Clicked the 'Click Me' button at (280, 366) on xpath=(//button[normalize-space()='Click Me'])[1]
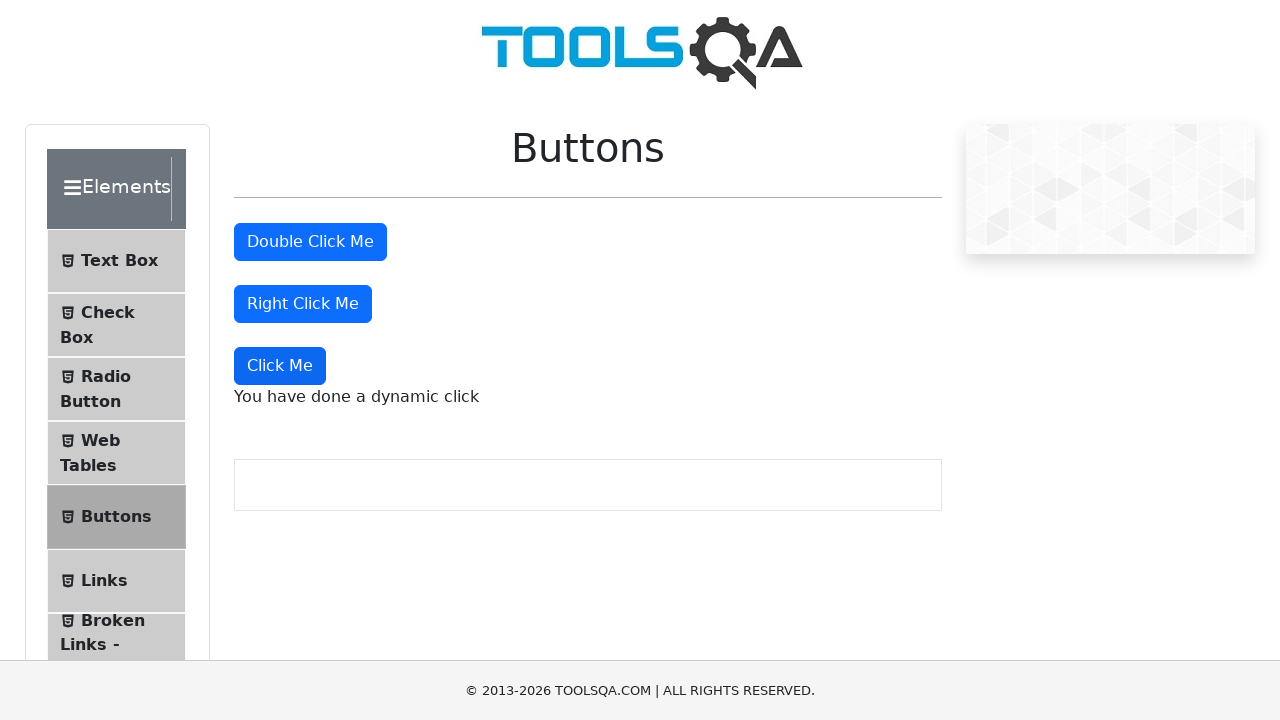

Located the 'Click Me' button element
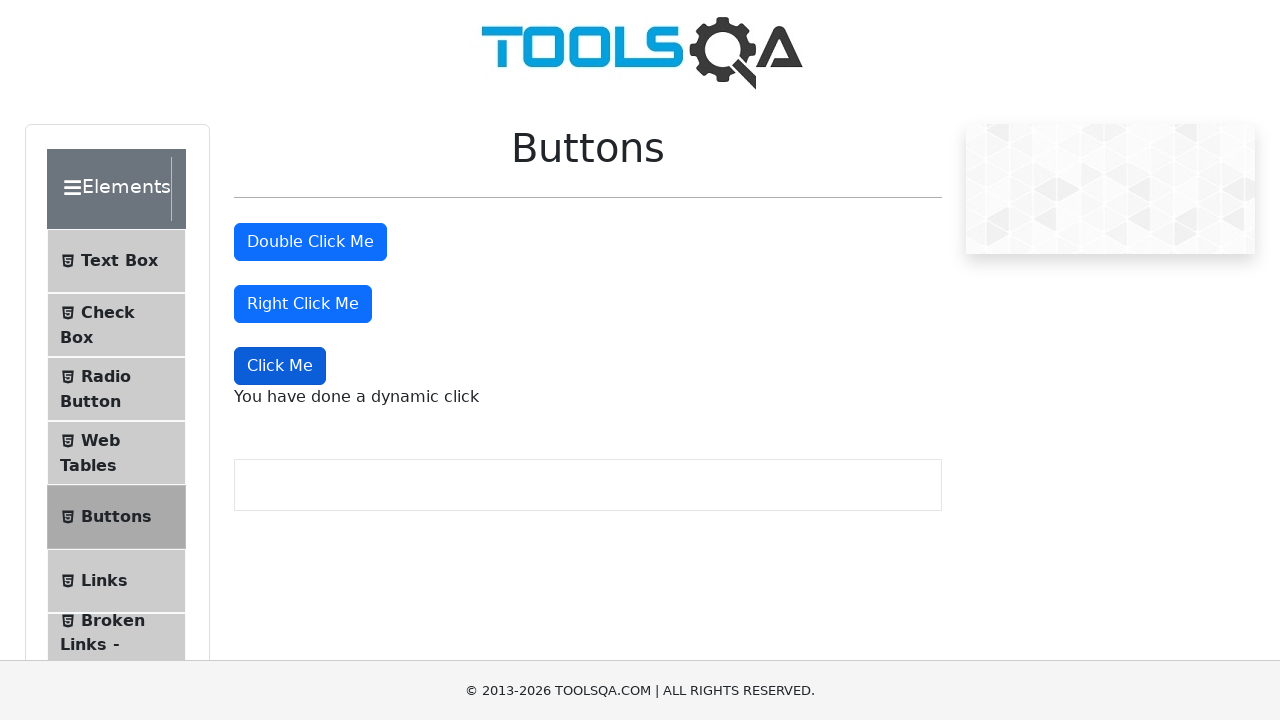

Changed button background color to red using JavaScript
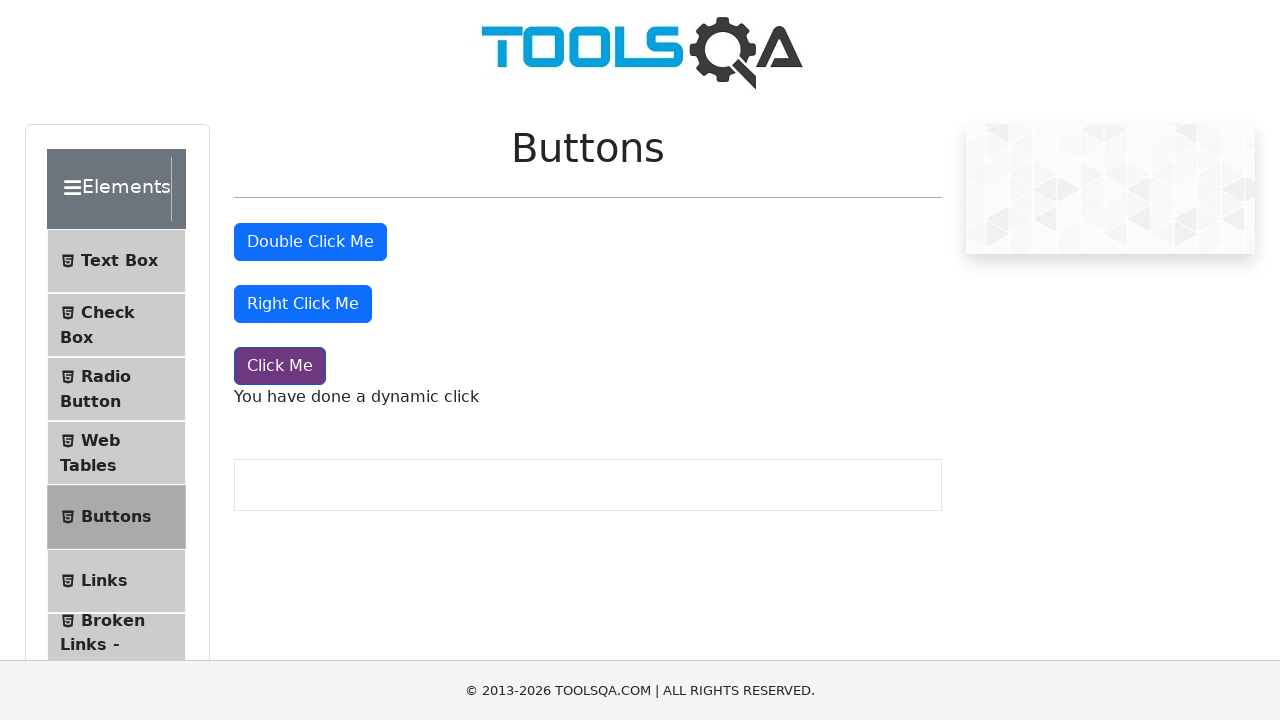

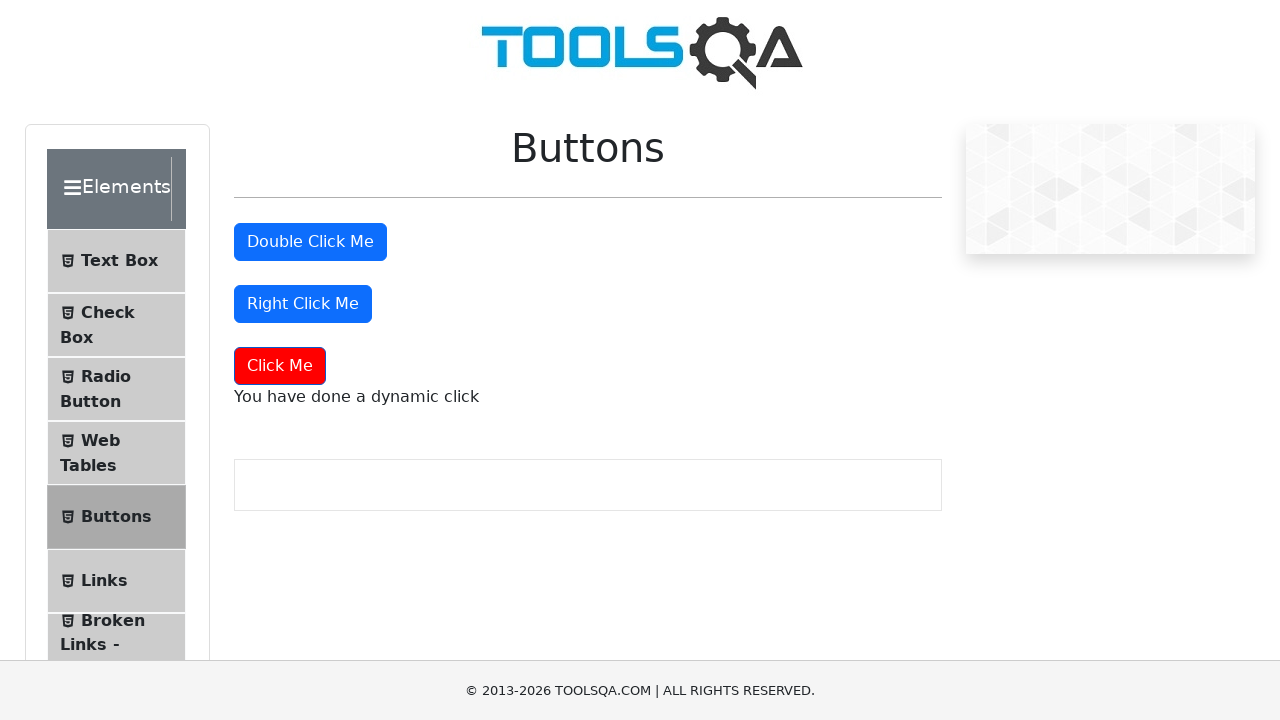